Tests checkbox functionality by clicking on three checkboxes to toggle their state on a demo form page

Starting URL: http://formy-project.herokuapp.com/checkbox

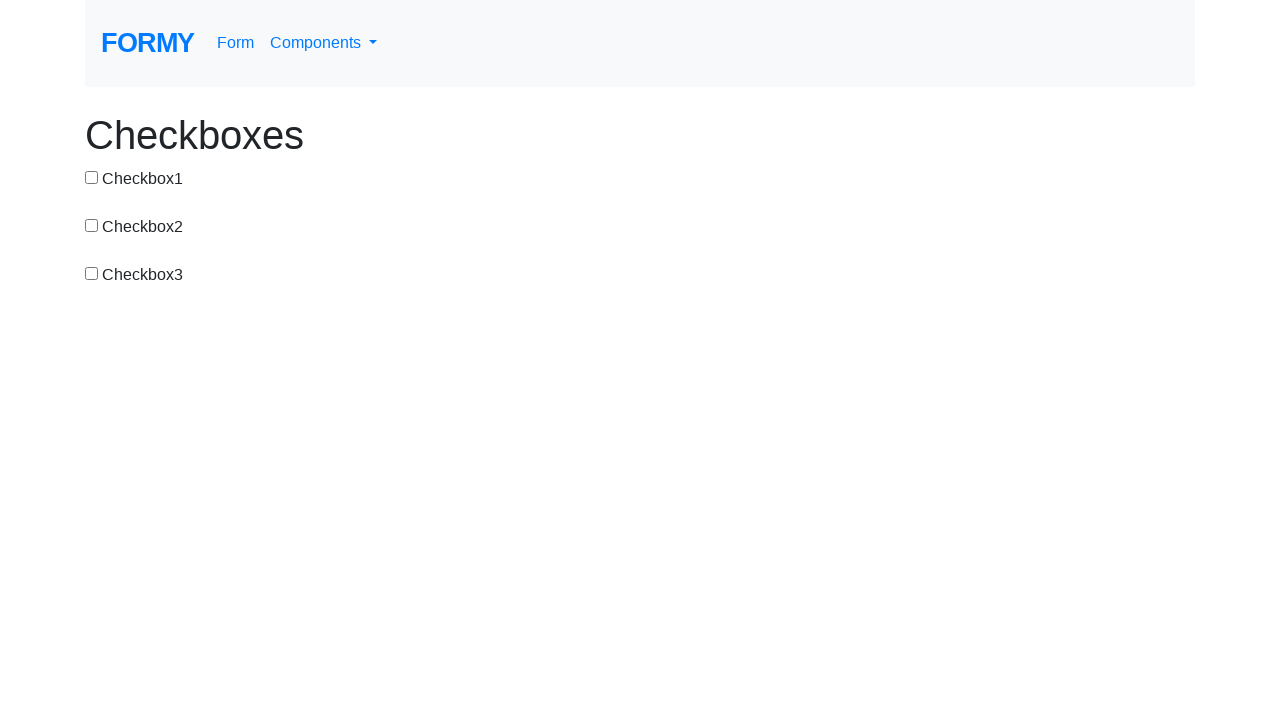

Clicked first checkbox to toggle its state at (92, 177) on #checkbox-1
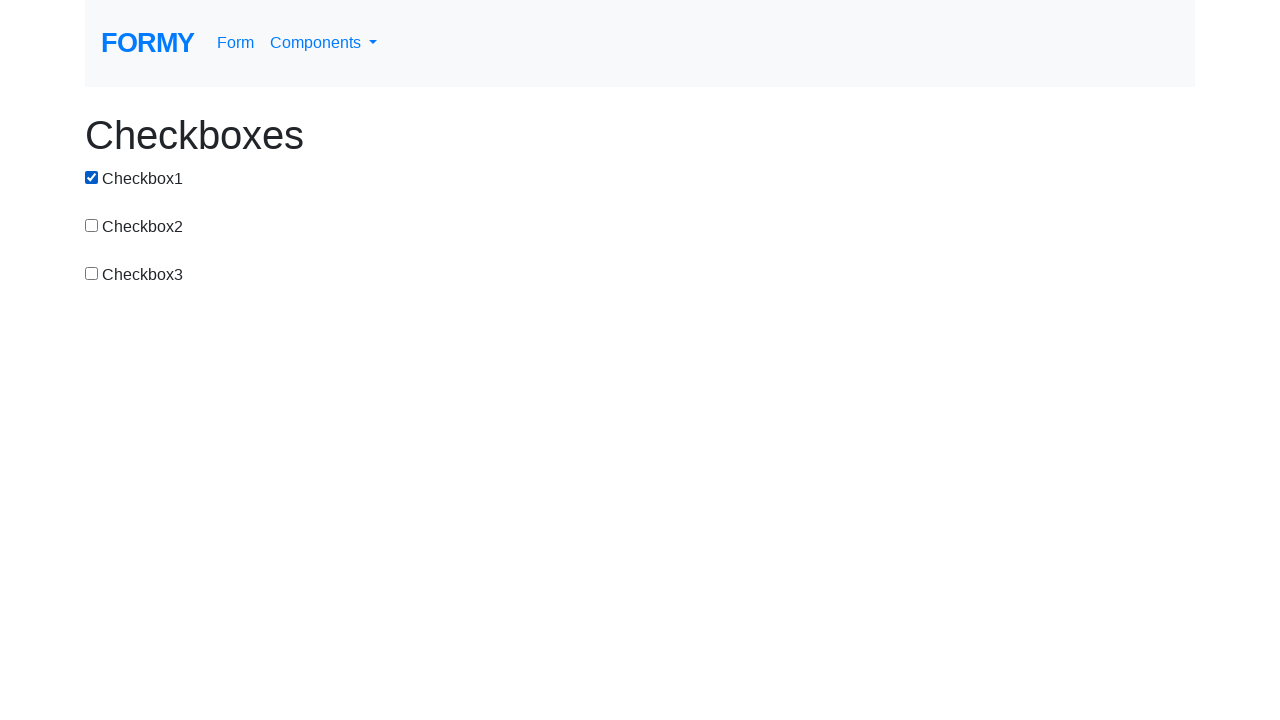

Clicked second checkbox to toggle its state at (92, 225) on #checkbox-2
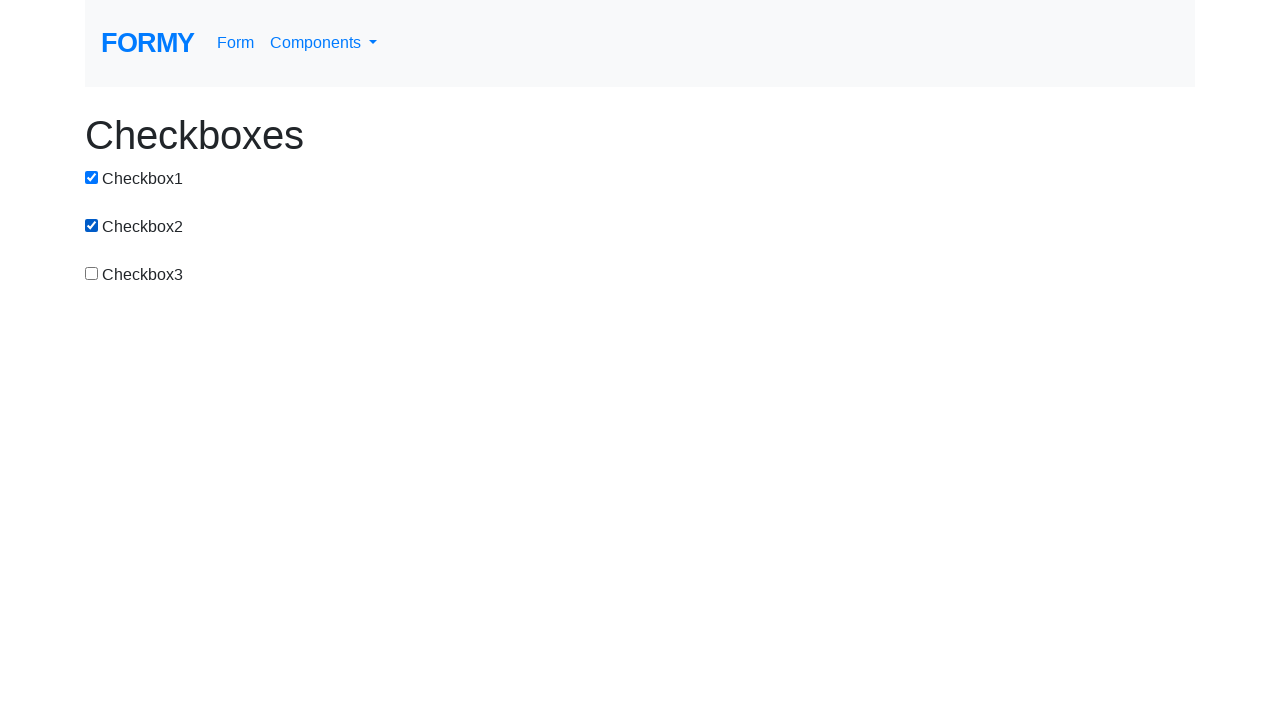

Clicked third checkbox to toggle its state at (92, 273) on #checkbox-3
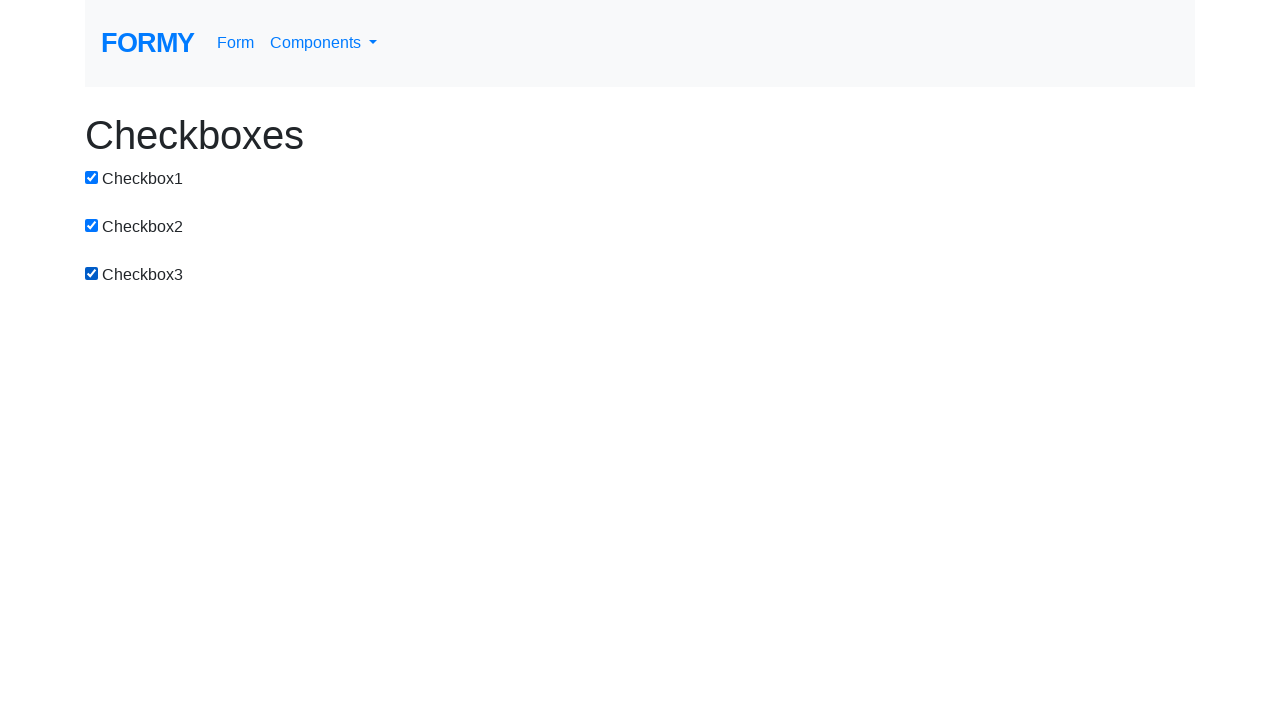

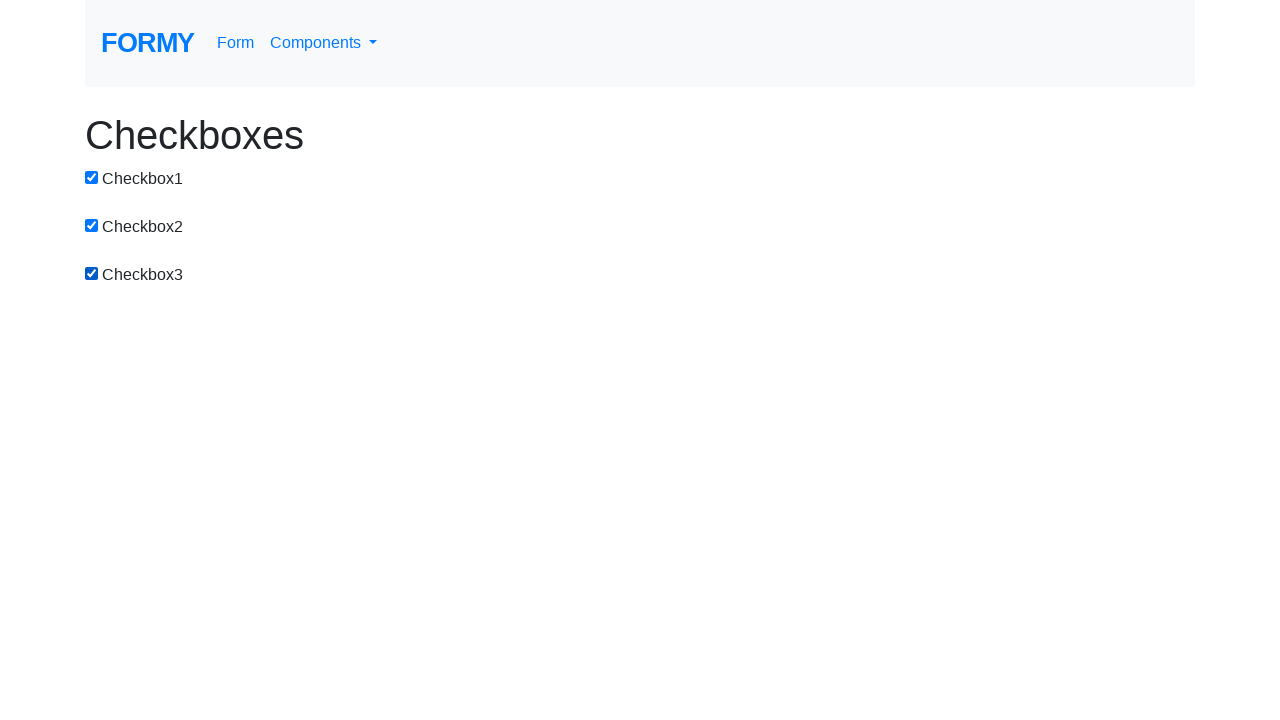